Navigates to a dashboard, clicks on table menu items to access a web table section, and interacts with a specific cell in the table

Starting URL: https://www.leafground.com/dashboard.xhtml

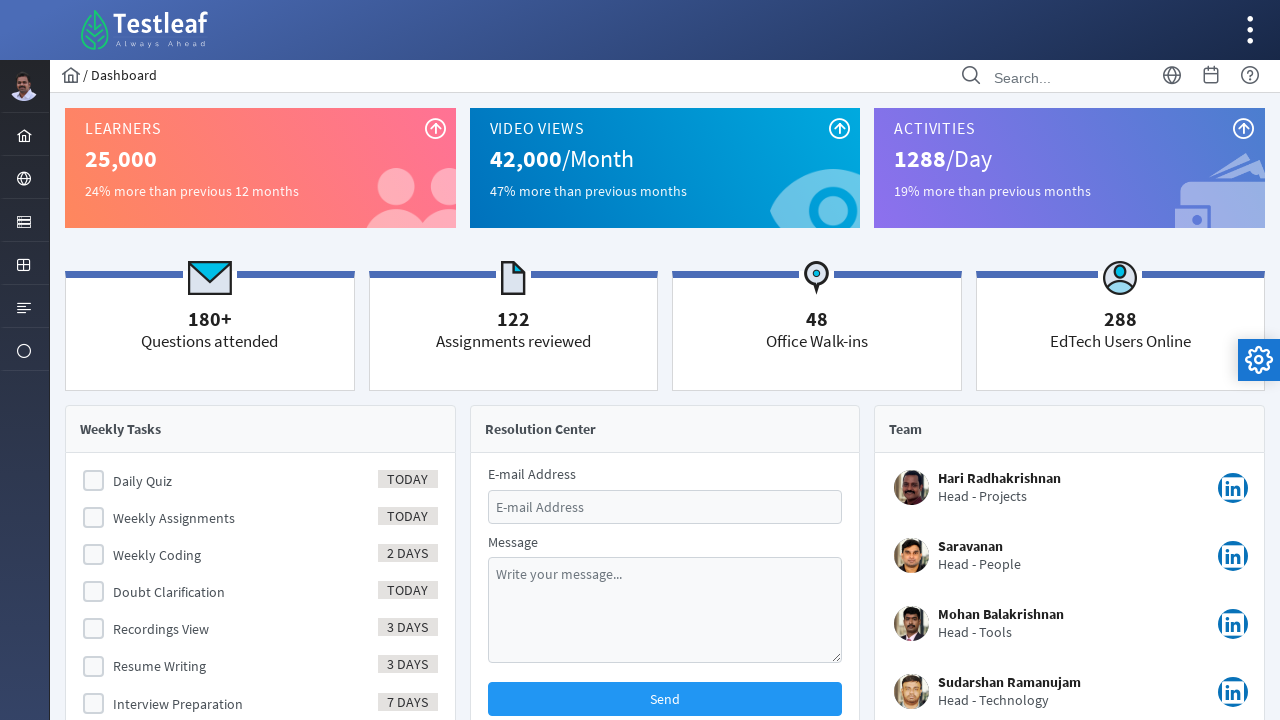

Clicked on the table icon in the menu at (24, 265) on xpath=//i[@class='pi pi-table layout-menuitem-icon']
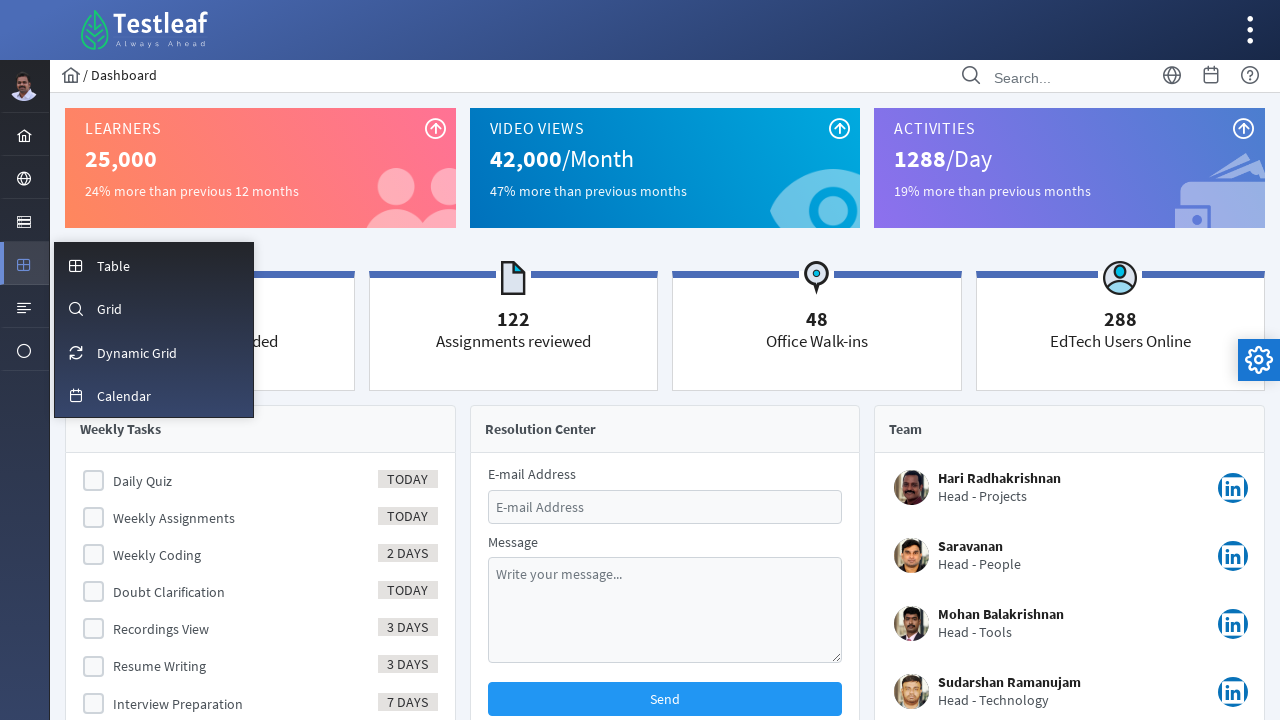

Clicked on the sub-menu table icon to access web table section at (76, 266) on xpath=//i[@class='pi pi-fw pi-table layout-menuitem-icon']
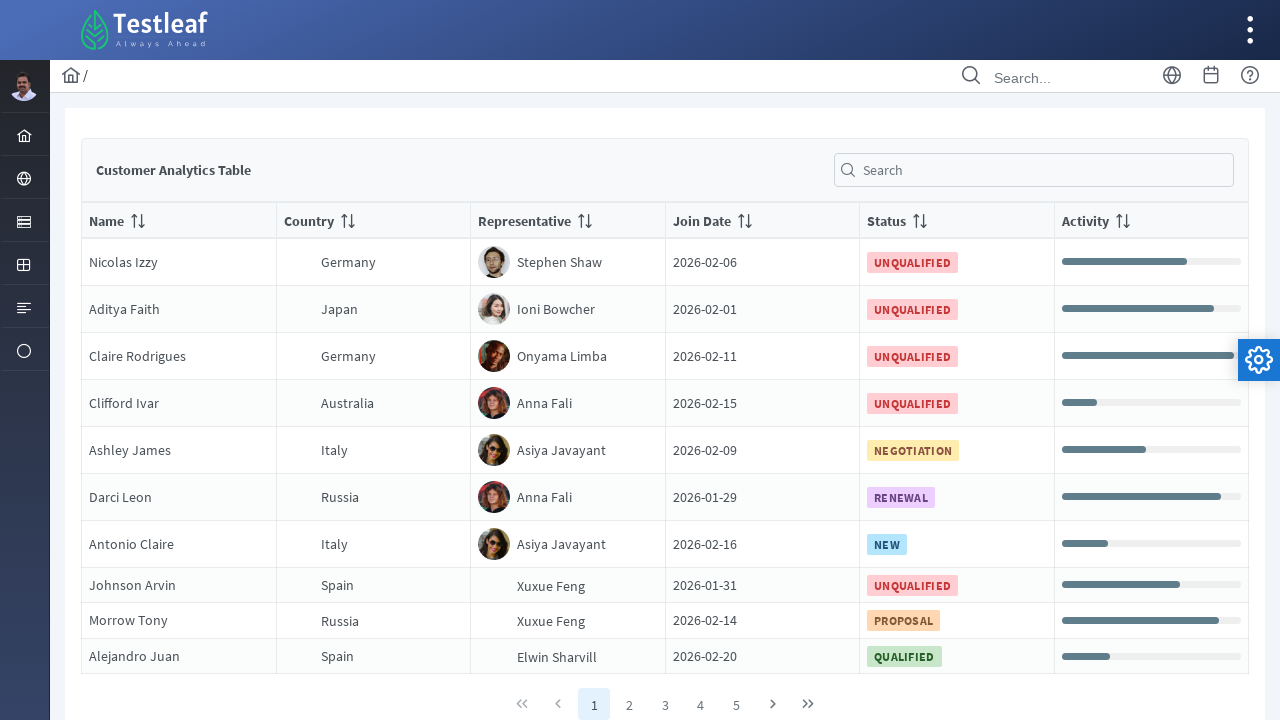

Clicked on a specific cell in the table (row 5, column 3) at (568, 450) on xpath=//table//tr[5]//td[3]
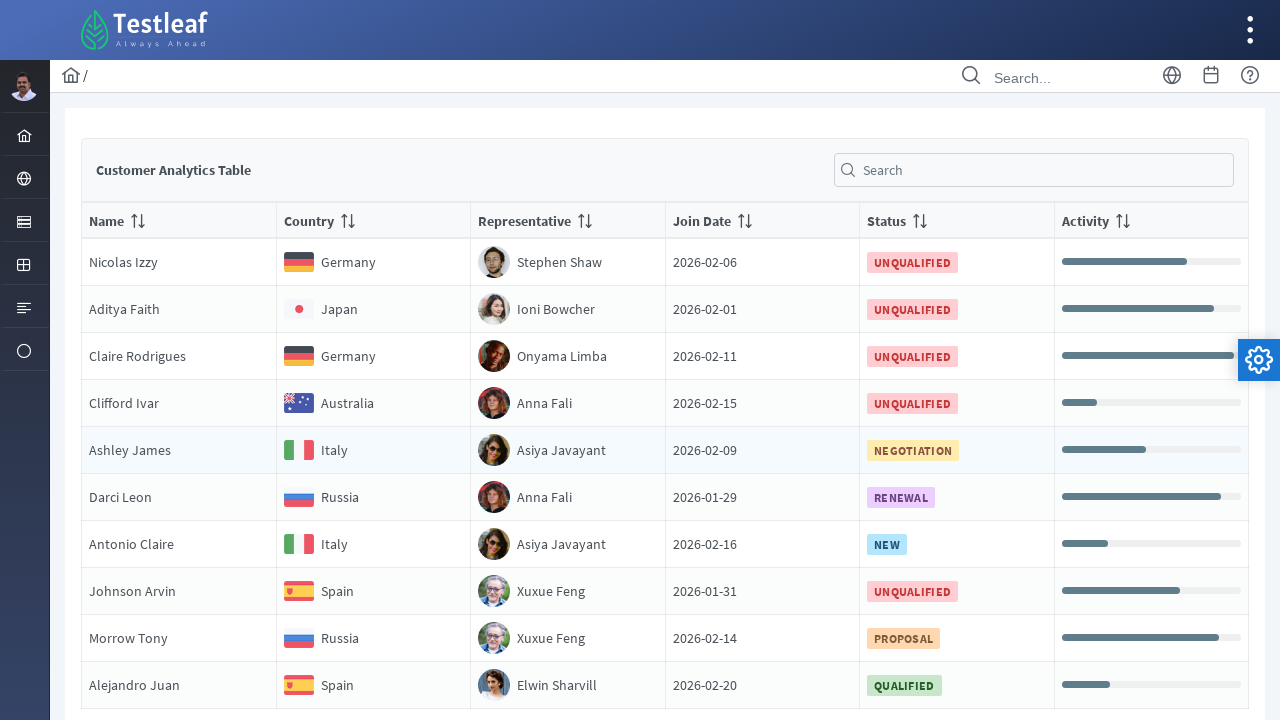

Waited for the action to complete
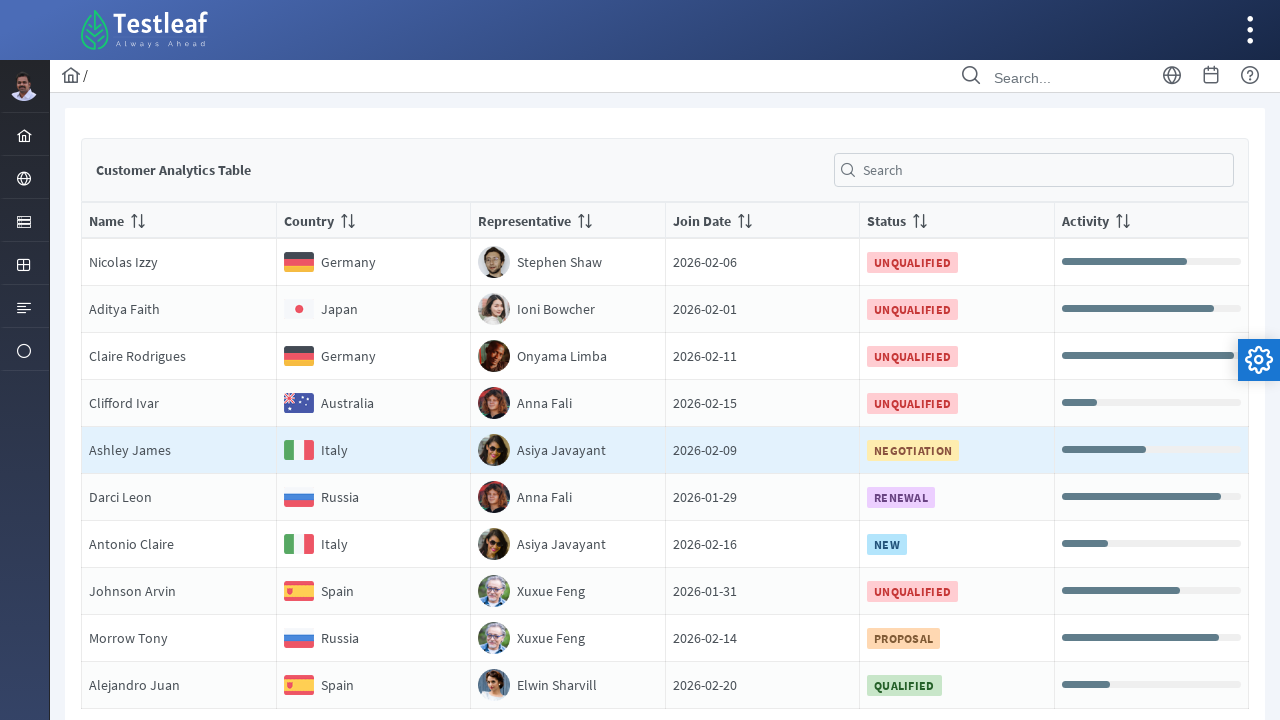

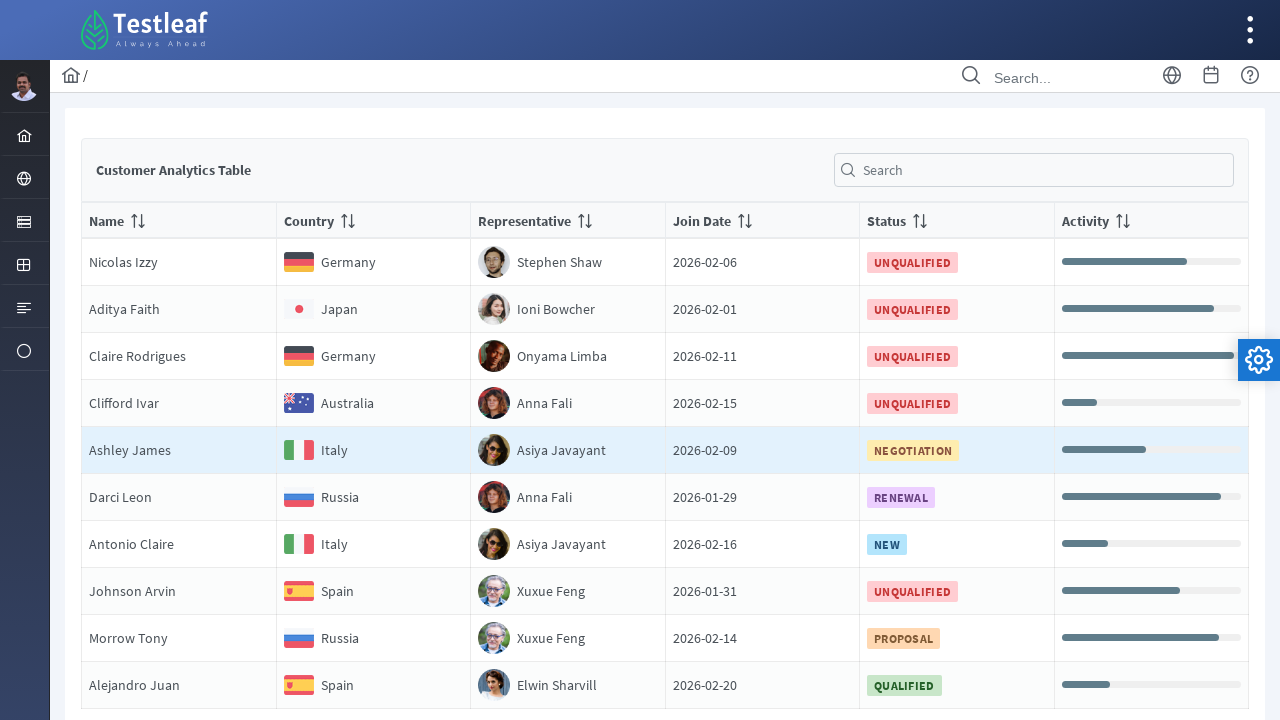